Opens the Urban Ladder website and maximizes the browser window to verify the site loads correctly.

Starting URL: https://www.urbanladder.com

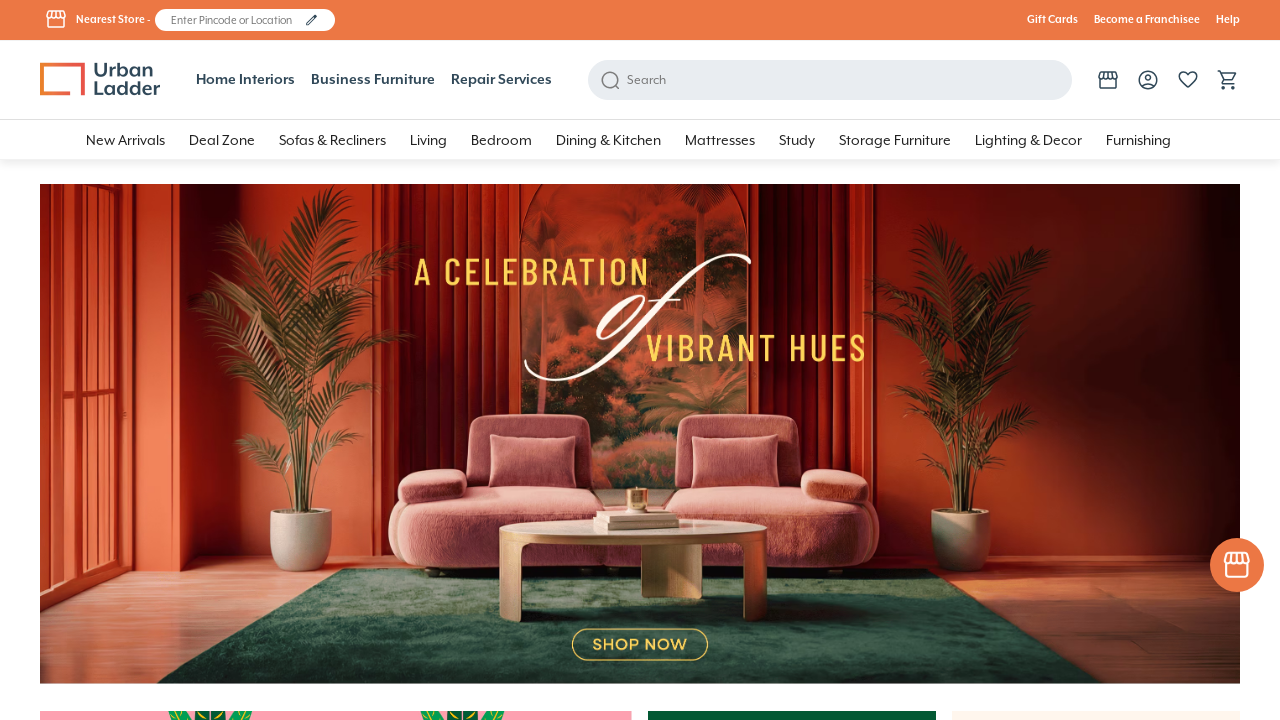

Set browser viewport to maximized size (1920x1080)
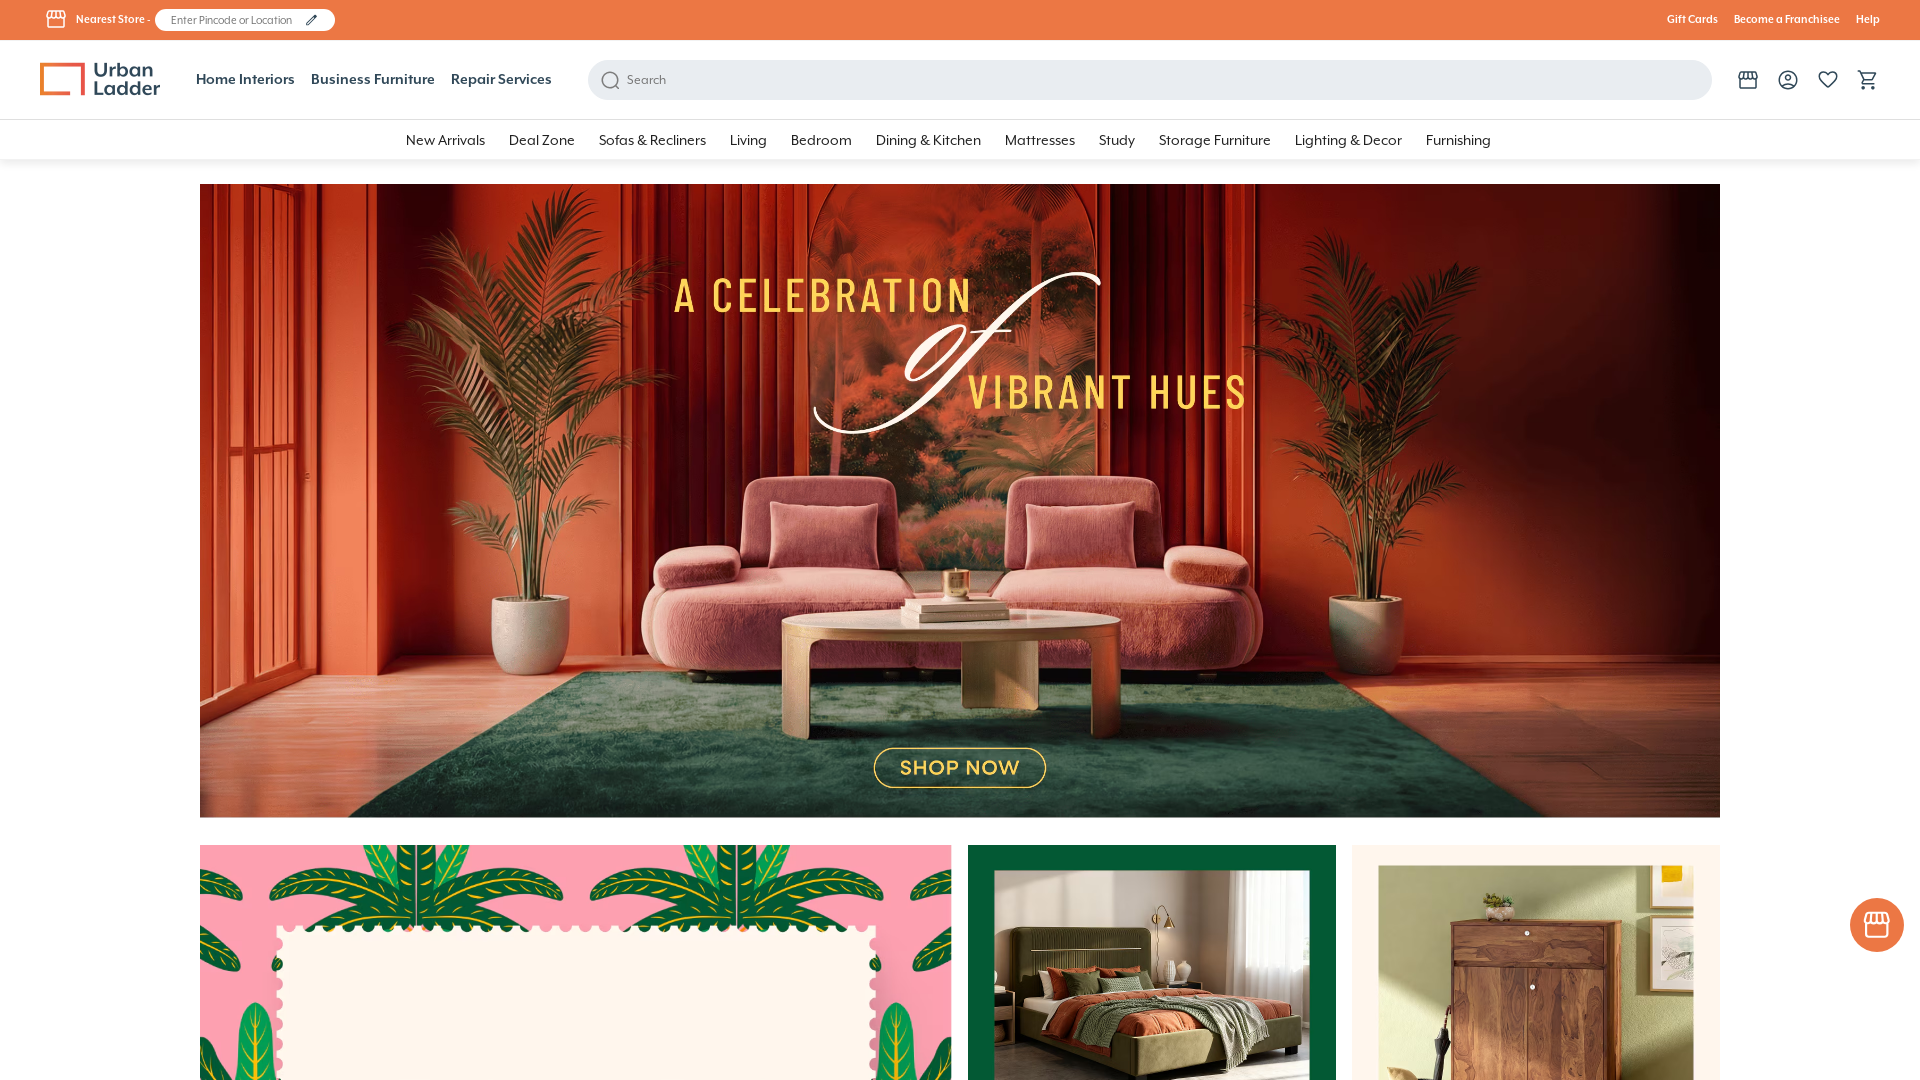

Urban Ladder website loaded successfully
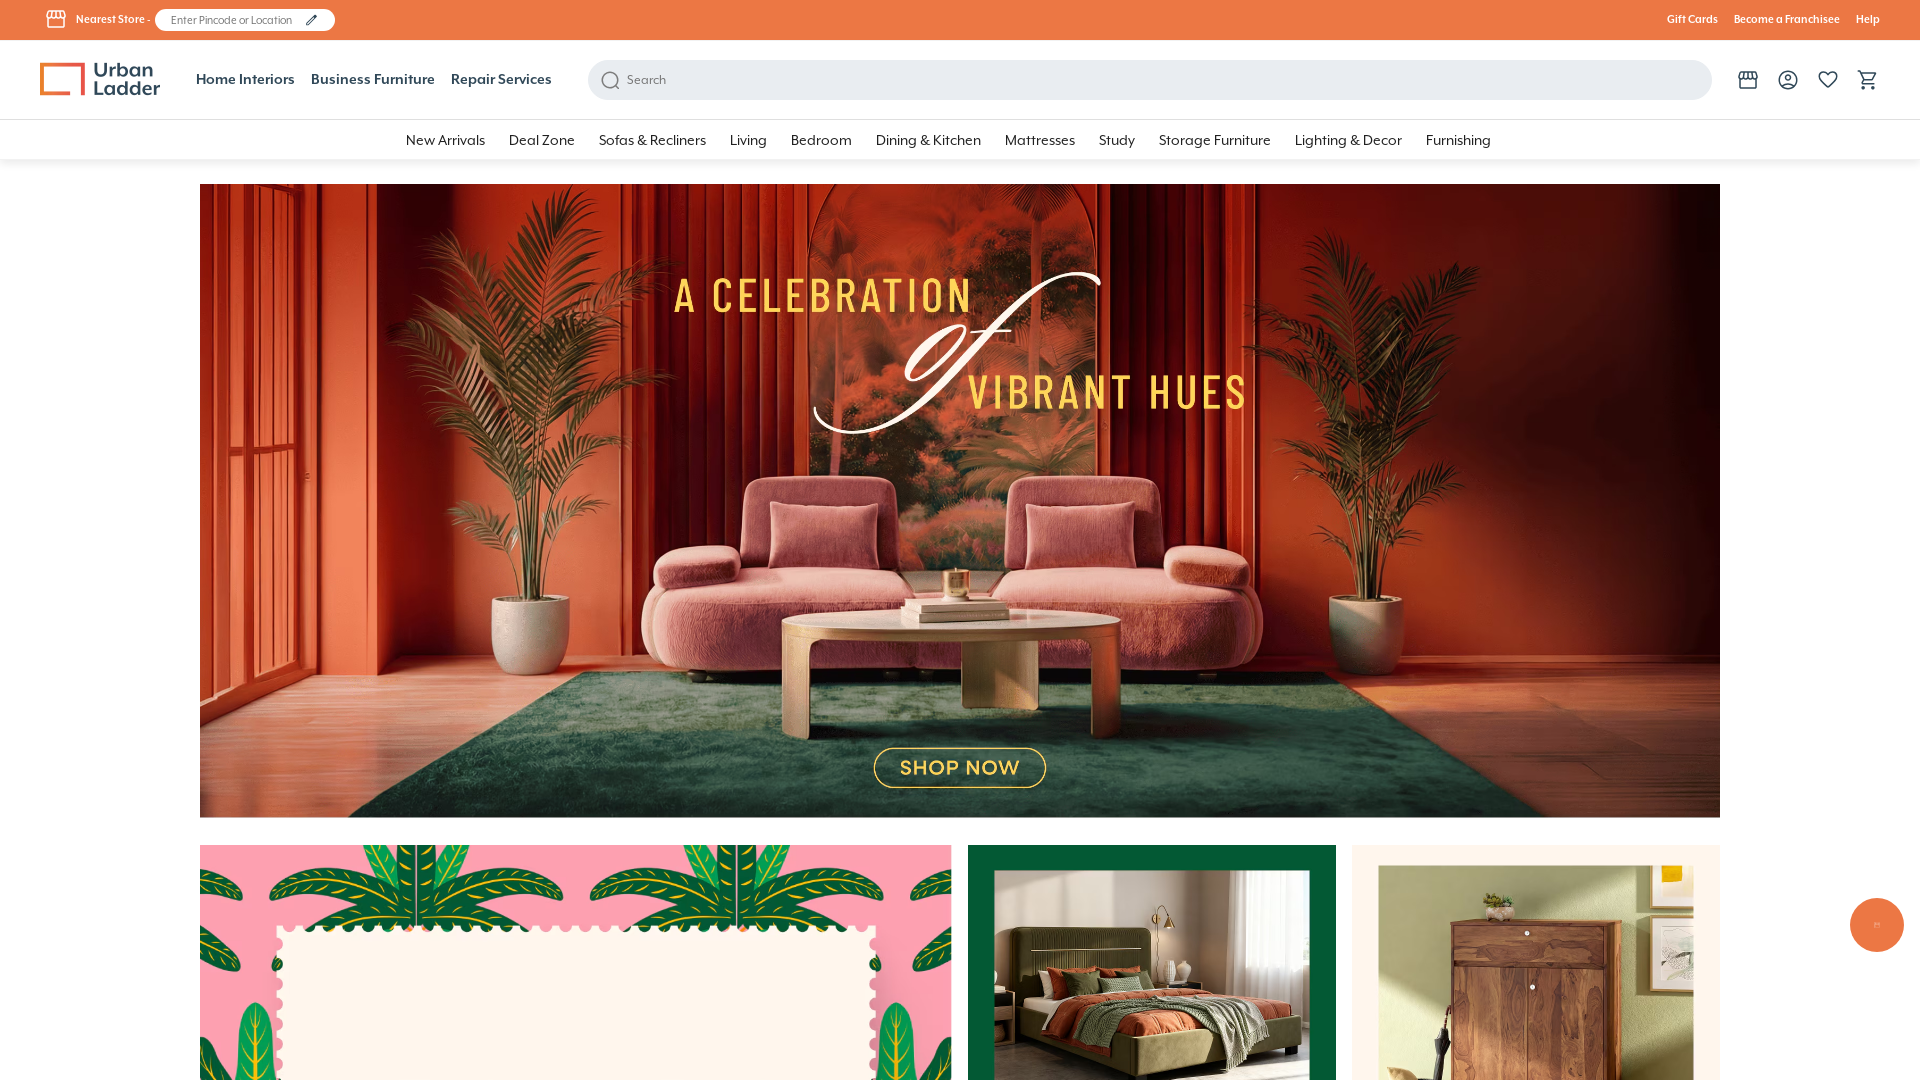

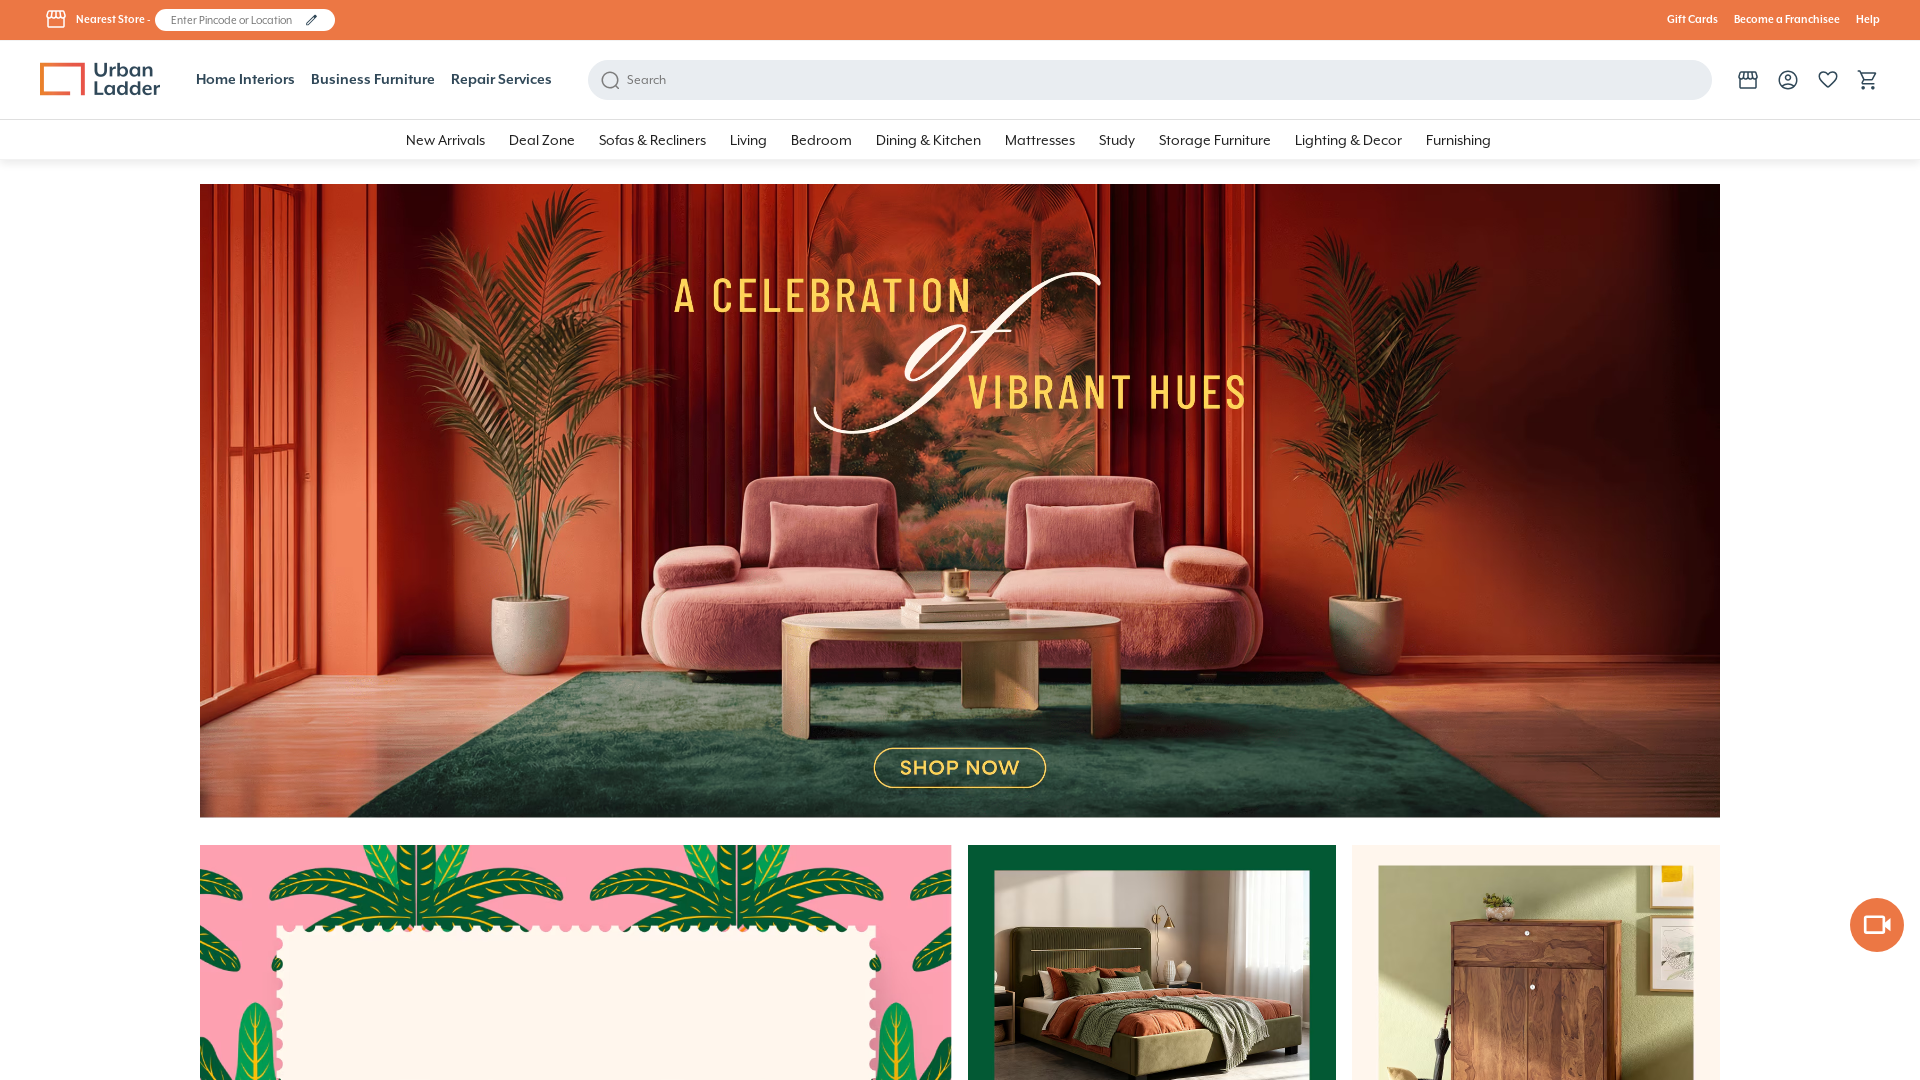